Tests the double-click button functionality by double-clicking it and verifying the notification message appears

Starting URL: https://demoqa.com/buttons

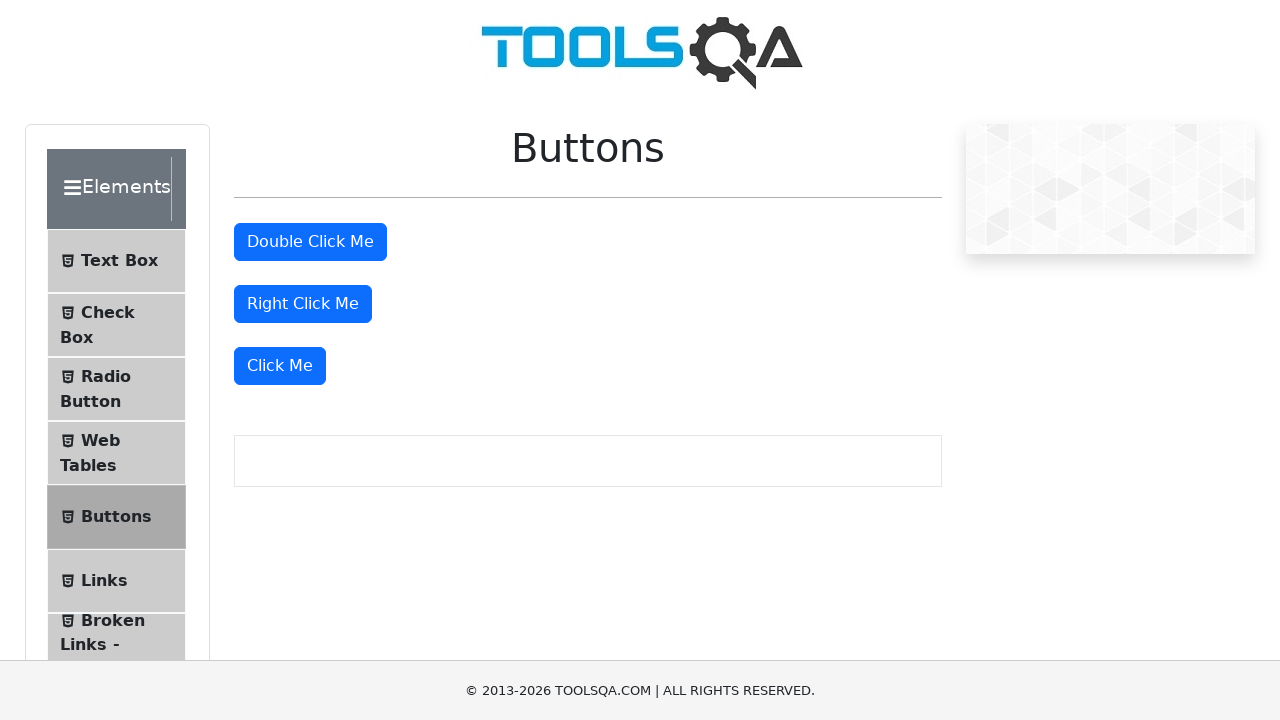

Set viewport size to 1920x1080
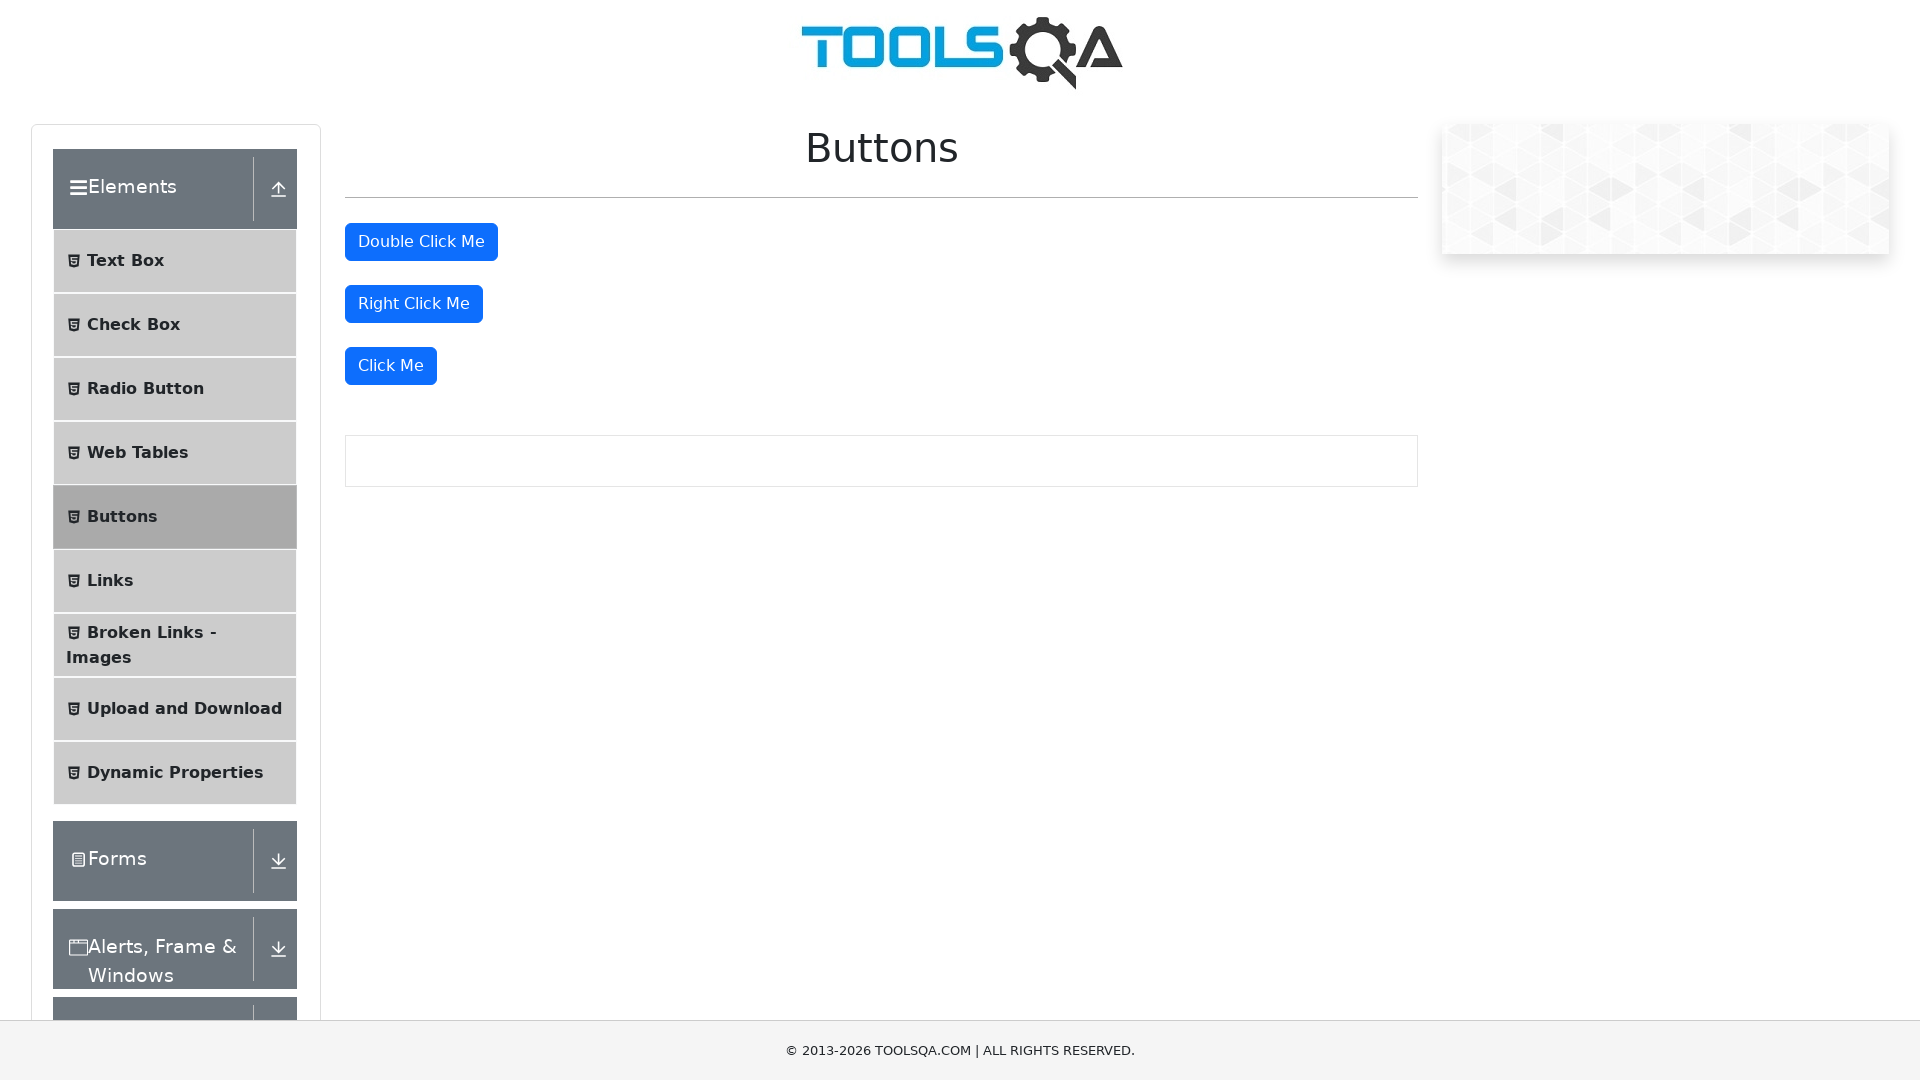

Double-clicked the double-click button at (421, 242) on #doubleClickBtn
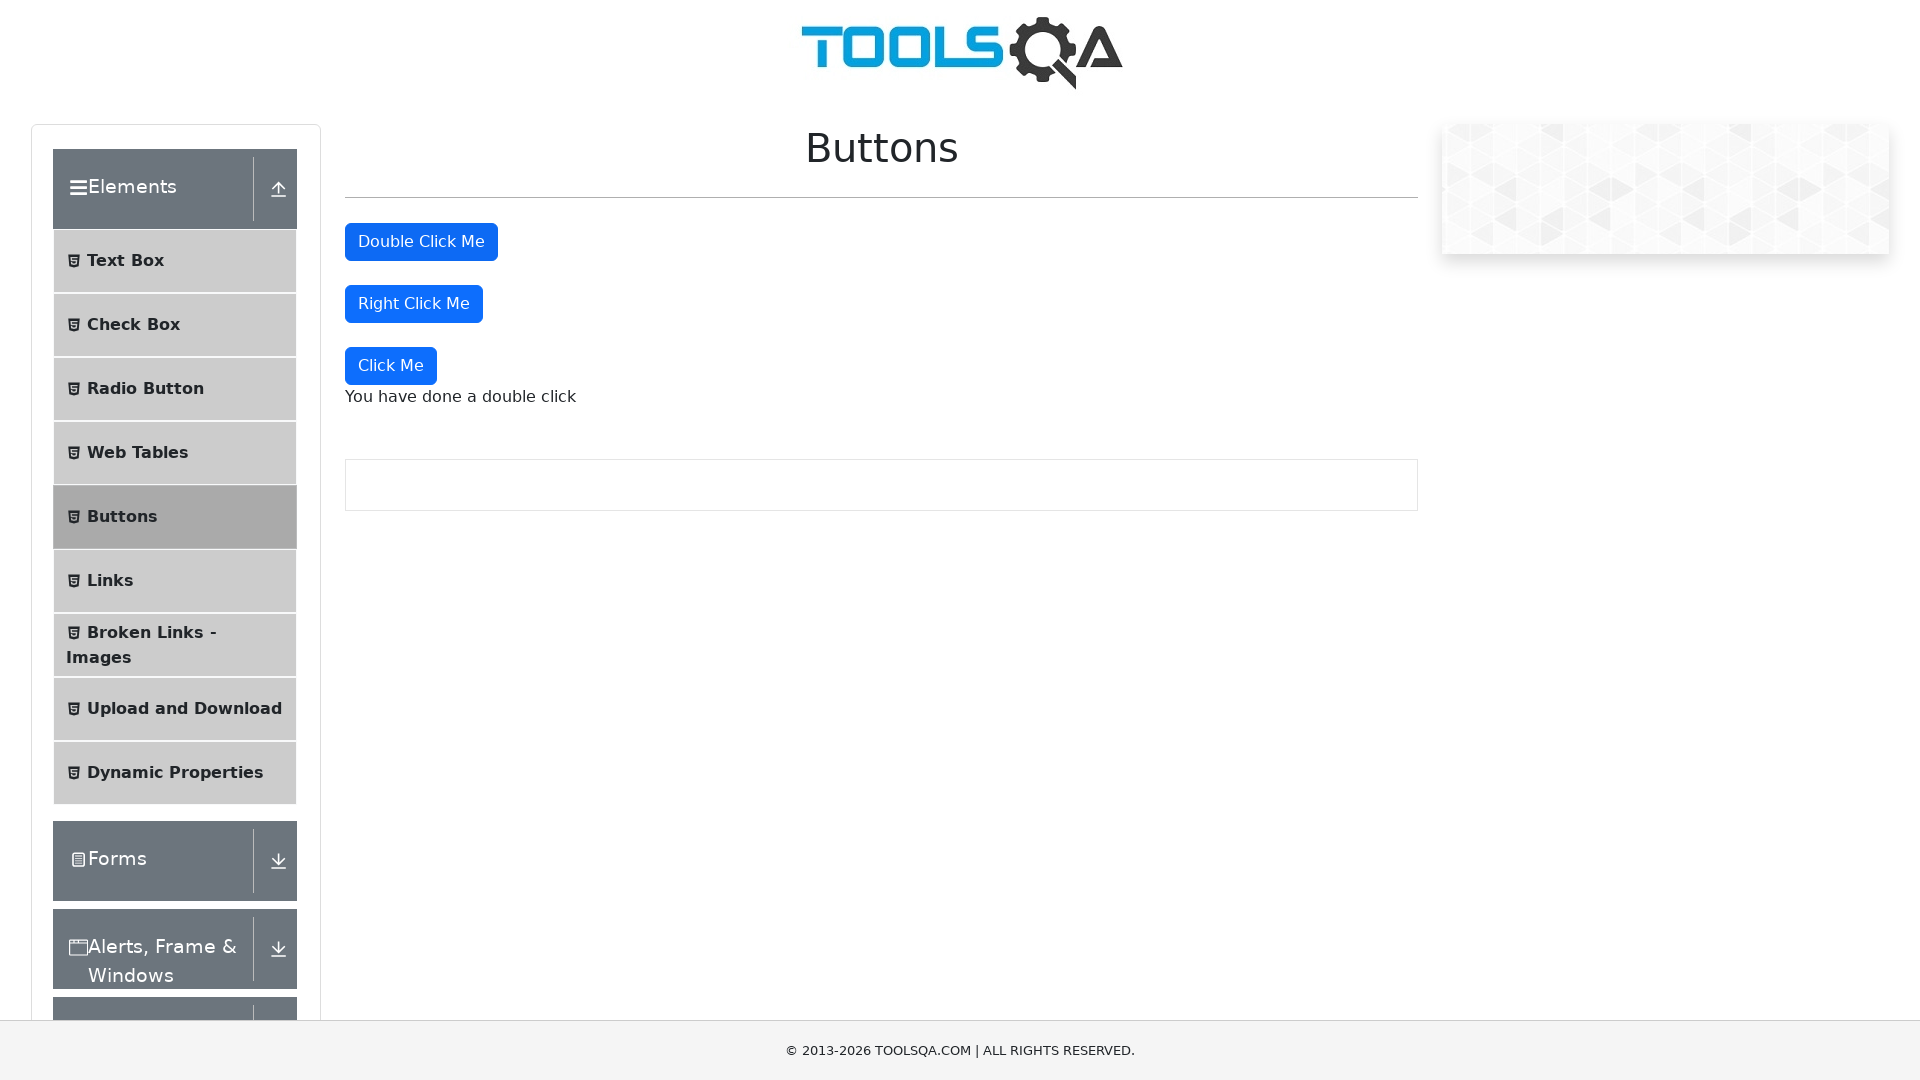

Verified that double-click notification message appeared
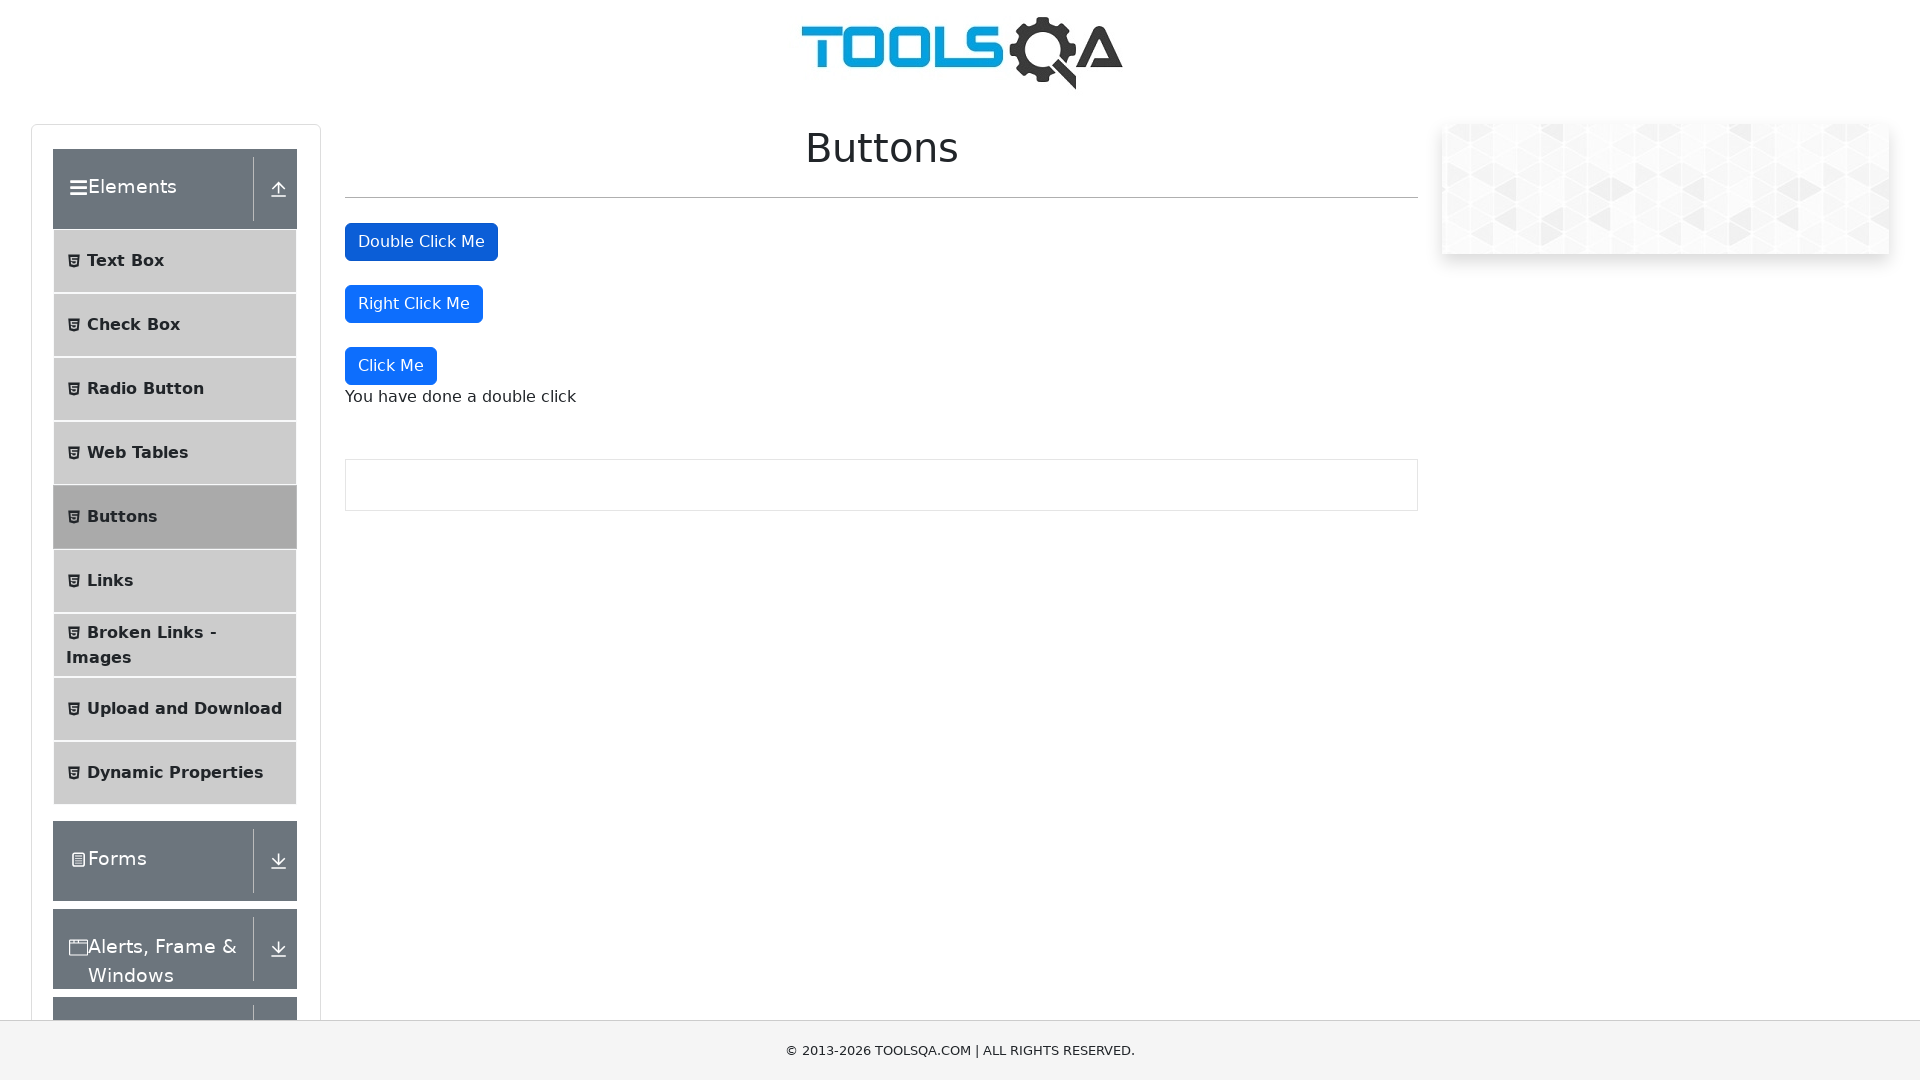

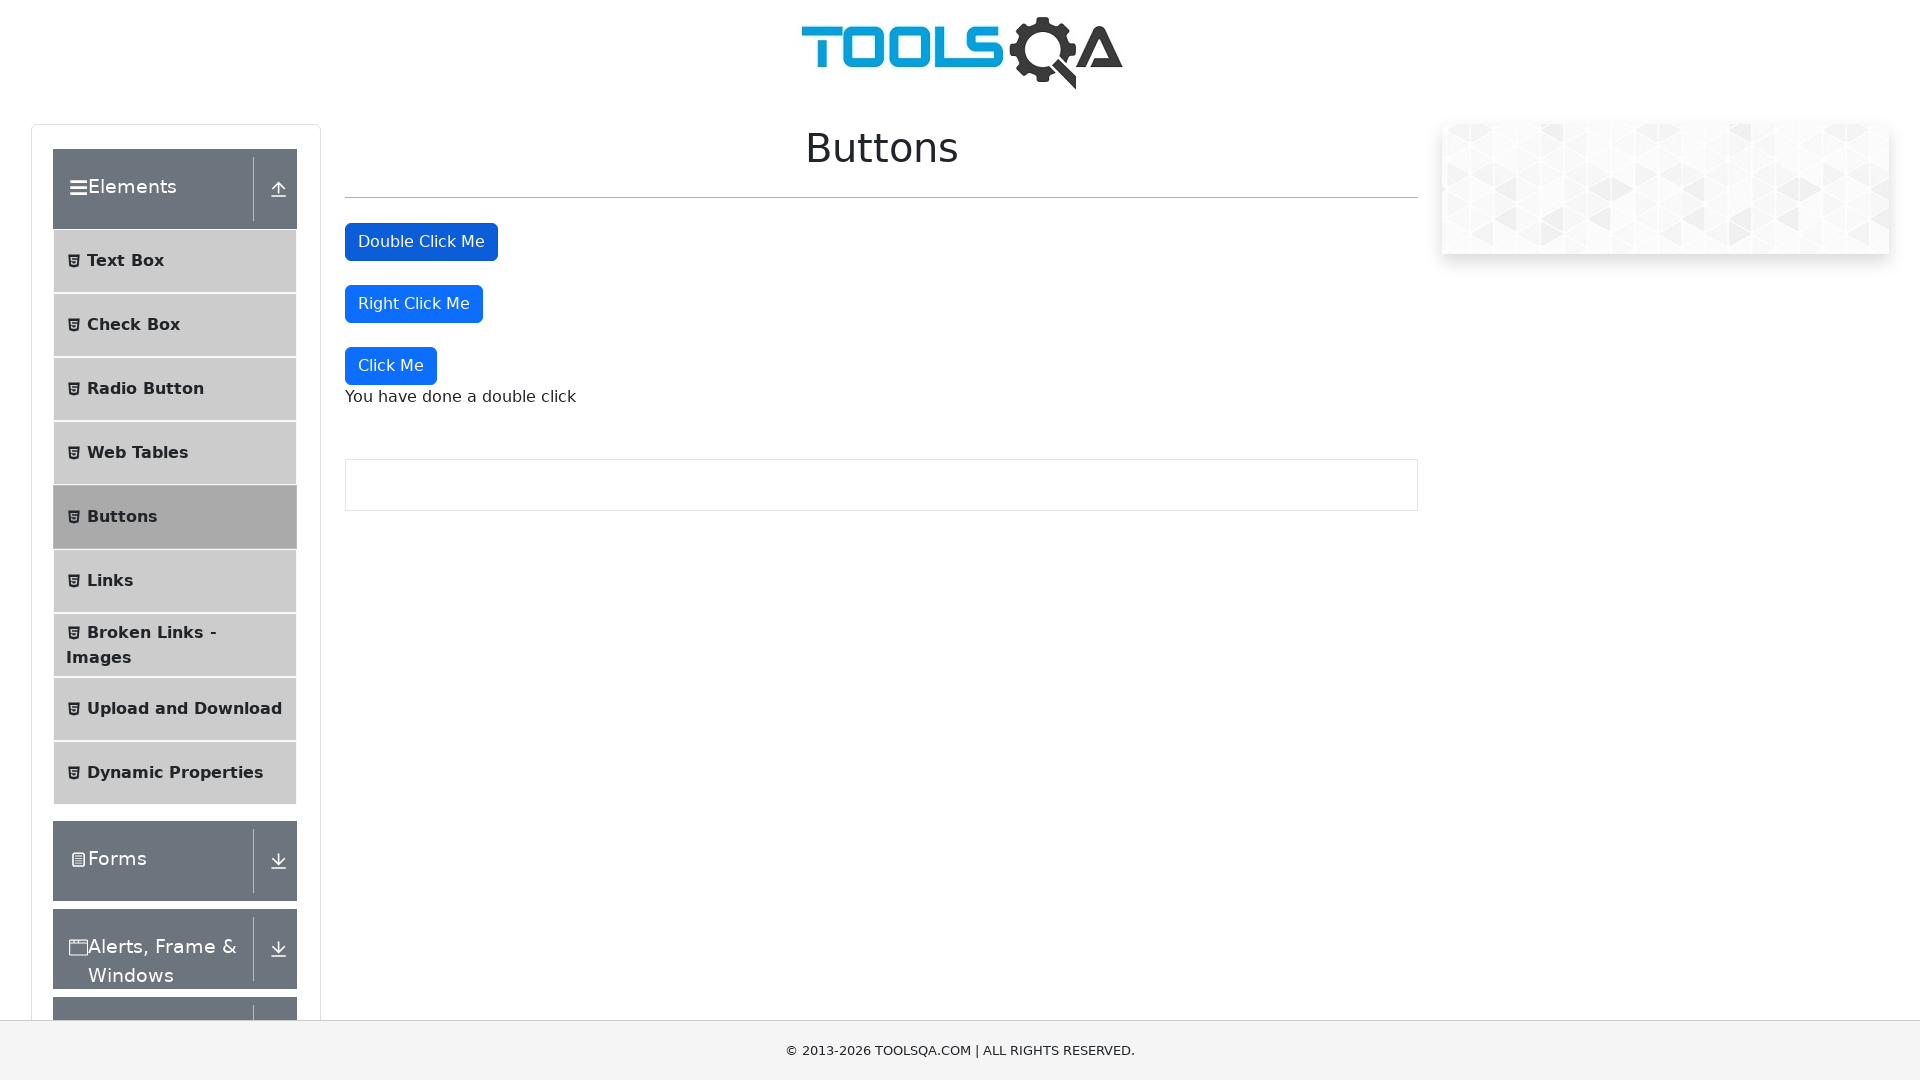